Solves a mathematical problem on a web form by reading a value, calculating a mathematical function, entering the result, and selecting checkboxes and radio buttons before submitting

Starting URL: https://suninjuly.github.io/math.html

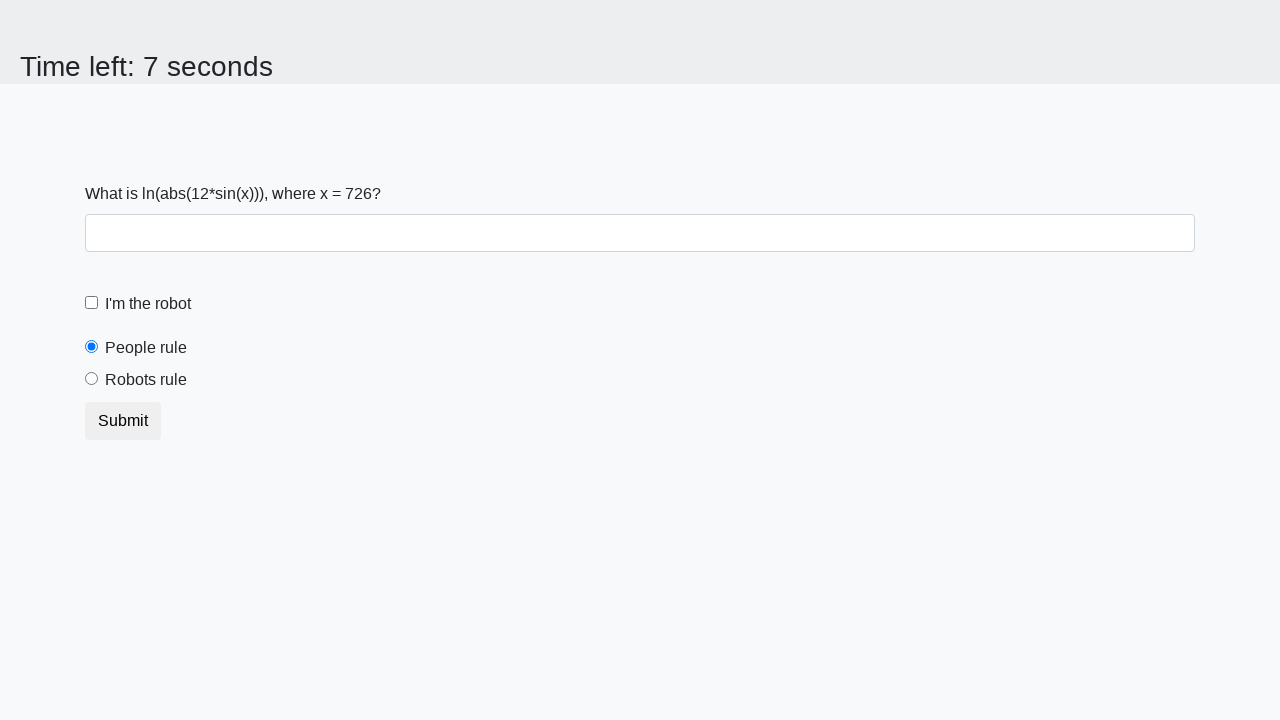

Located the input value element
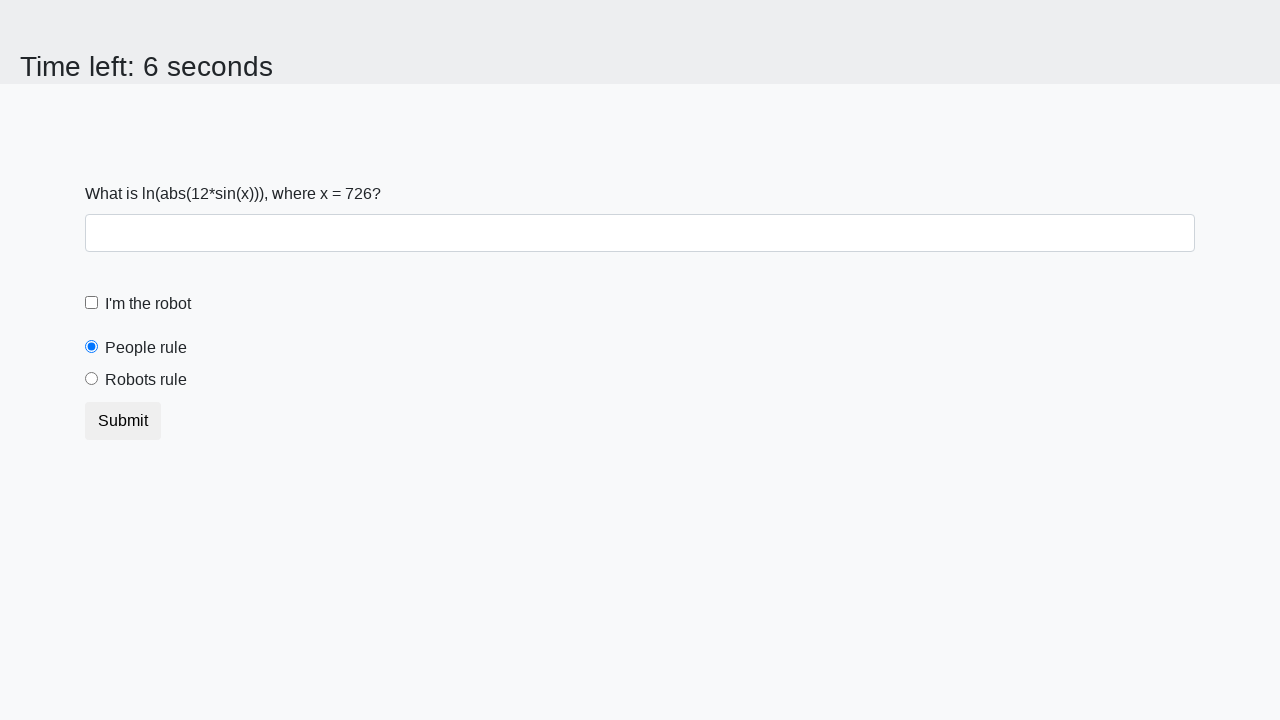

Read x value from input element: 726
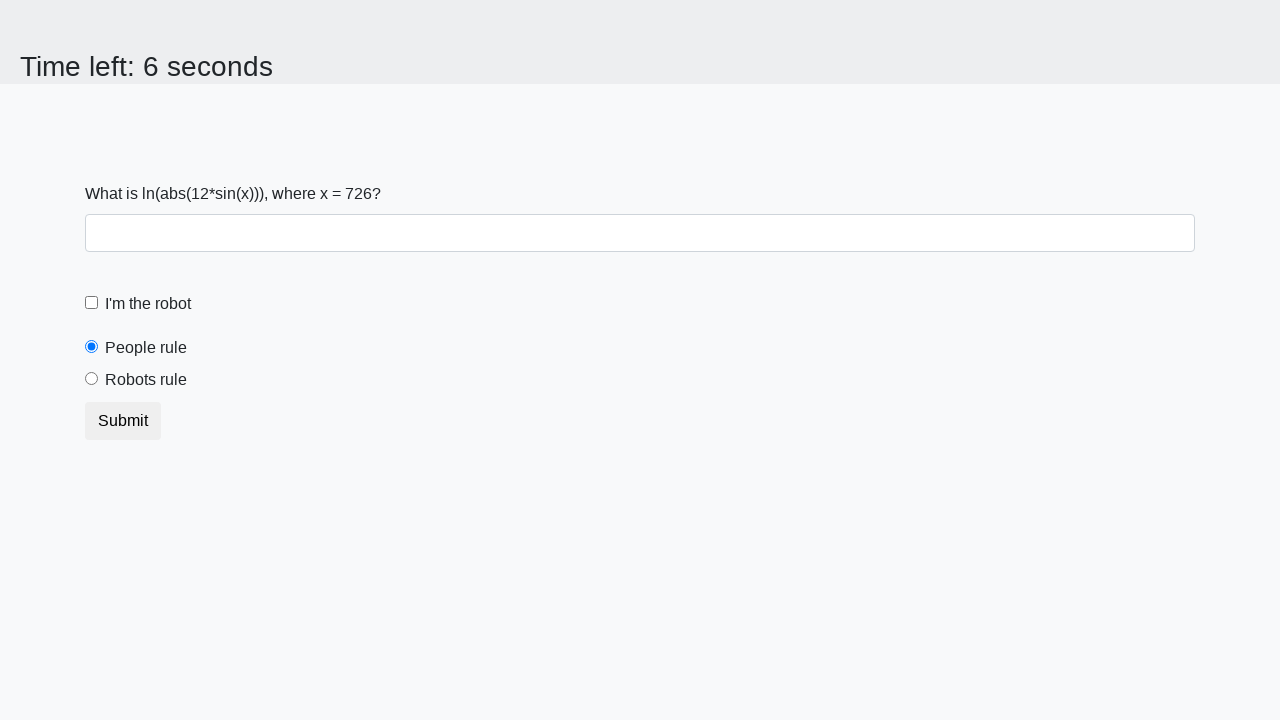

Calculated mathematical function: y = log(abs(12 * sin(726))) = 1.2399766063569495
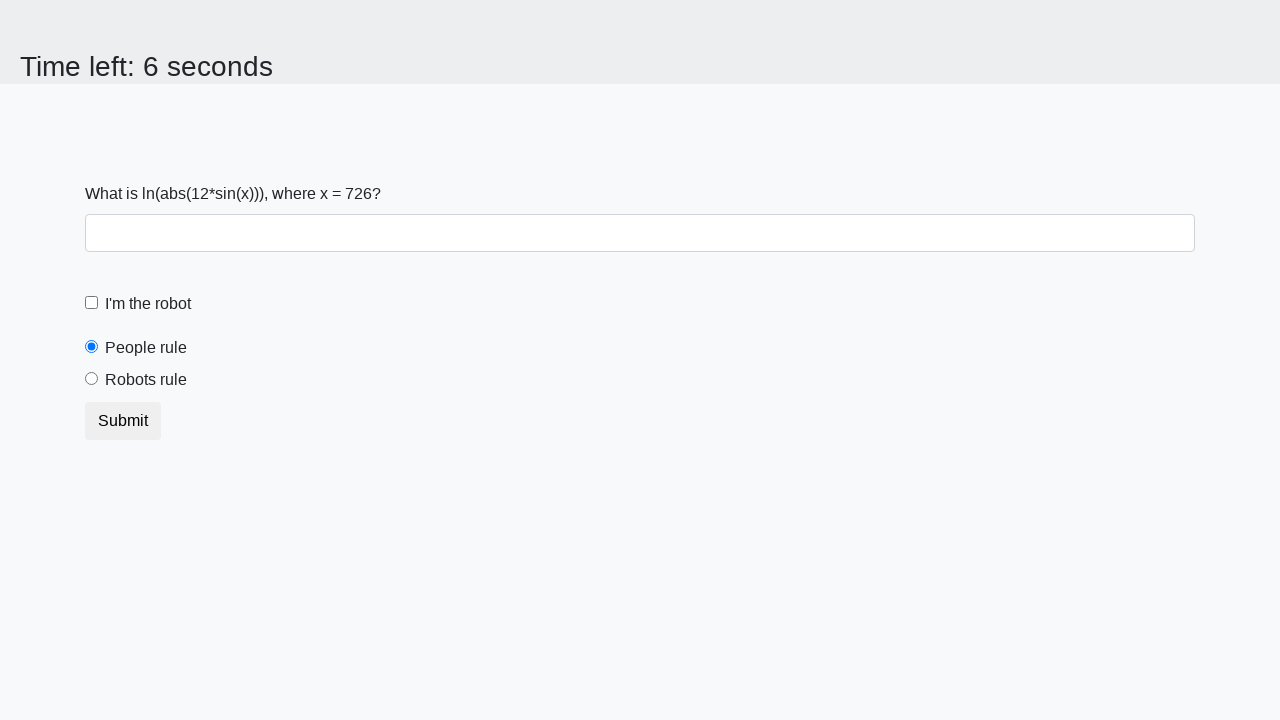

Filled answer field with calculated value: 1.2399766063569495 on #answer
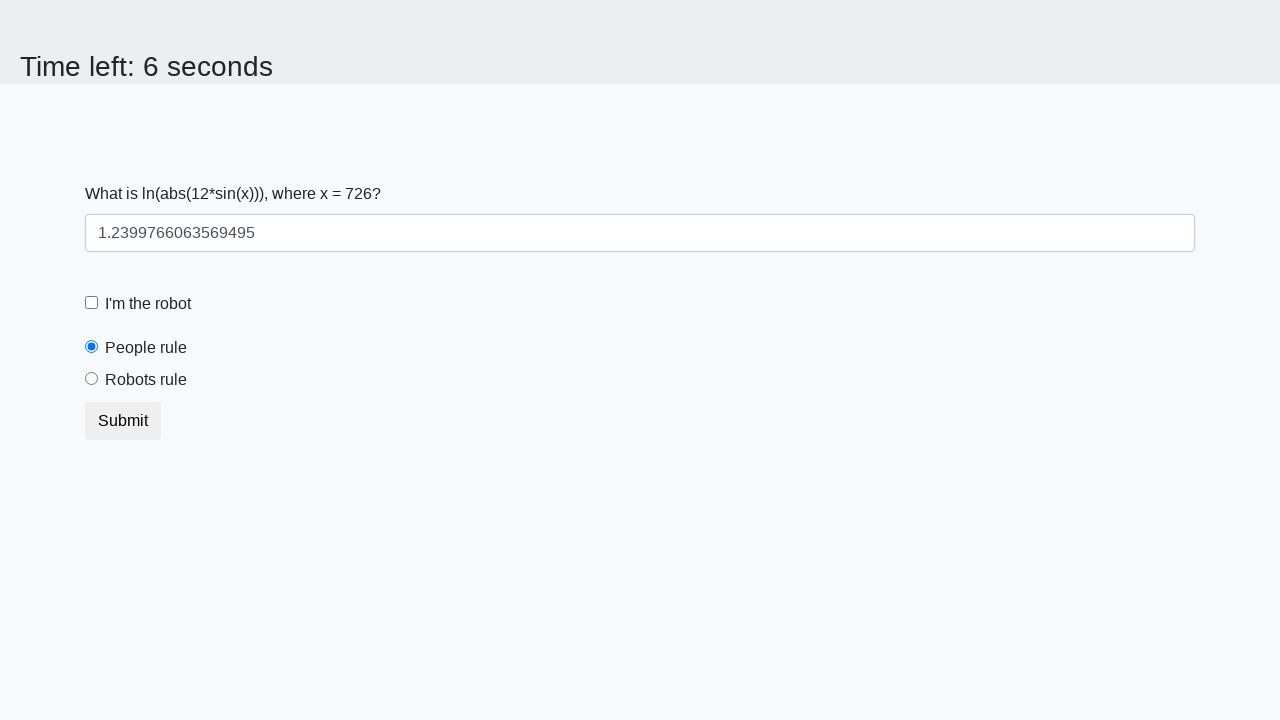

Checked the 'I'm the robot' checkbox at (92, 303) on #robotCheckbox
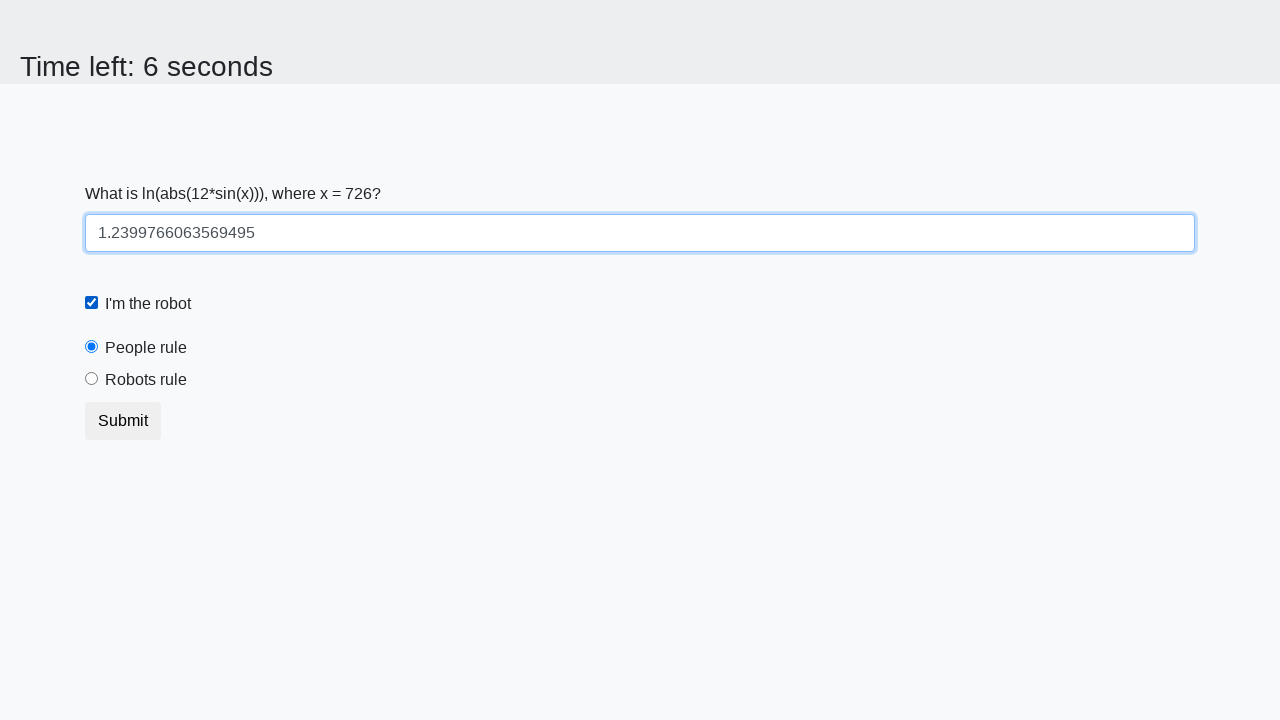

Selected 'Robots rule!' radio button at (92, 379) on #robotsRule
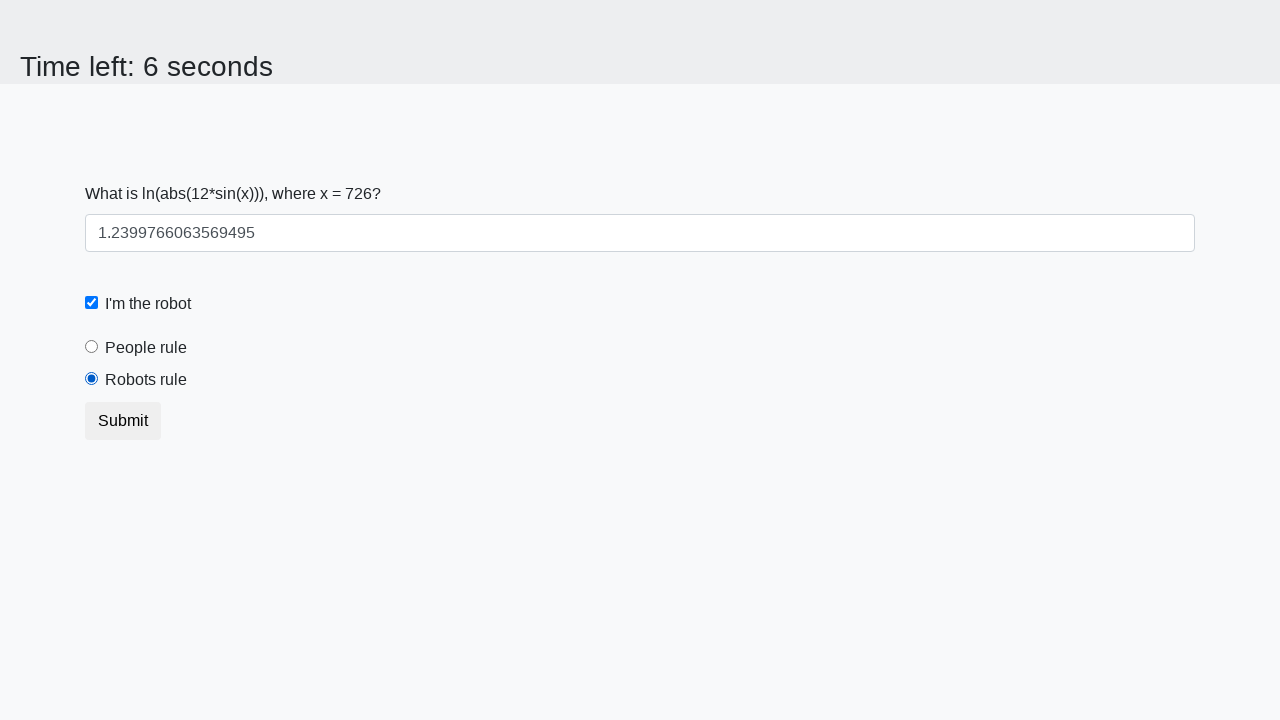

Clicked Submit button to complete form submission at (123, 421) on button[type='submit']
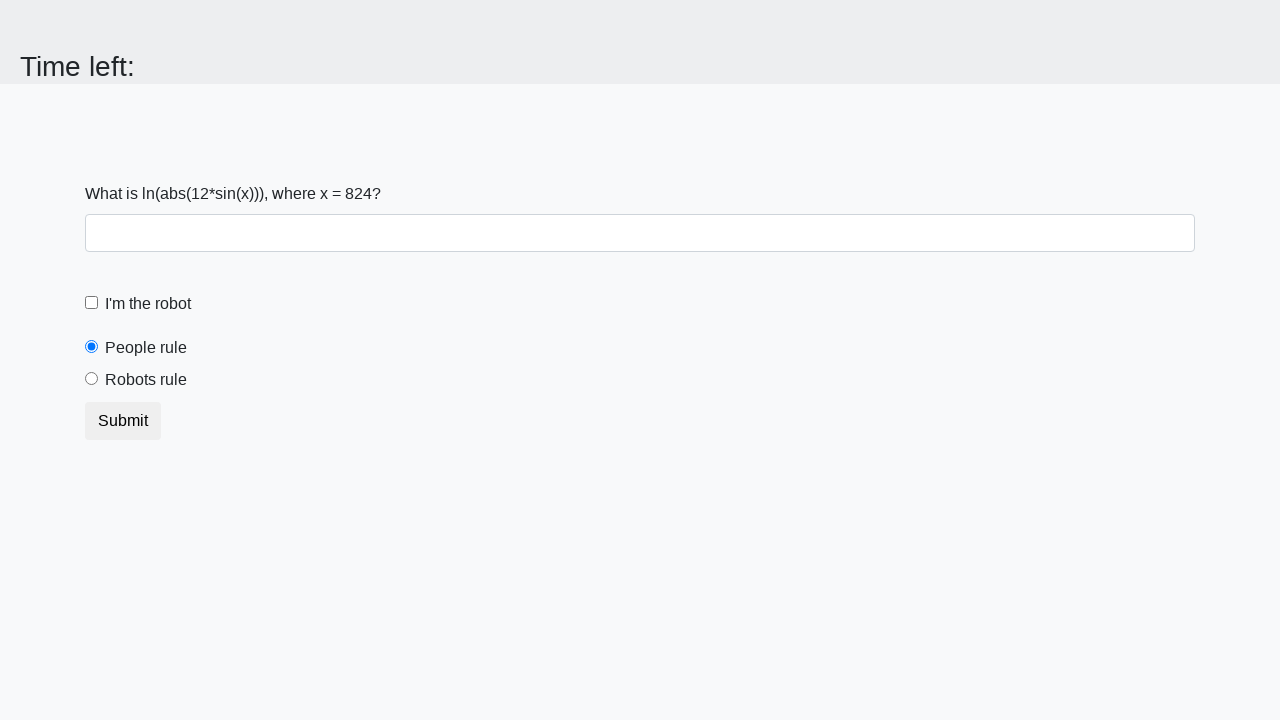

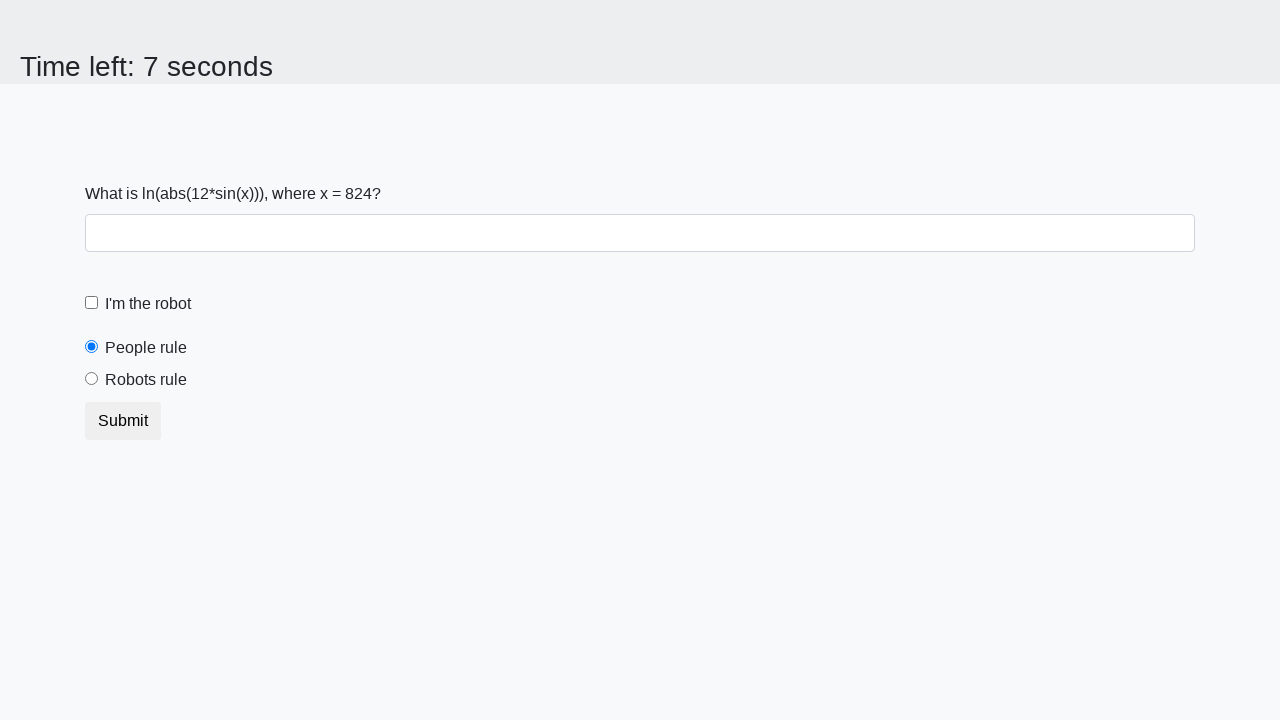